Tests jQuery UI autocomplete widget by switching to the demo iframe and entering text into the autocomplete input field

Starting URL: https://jqueryui.com/autocomplete/

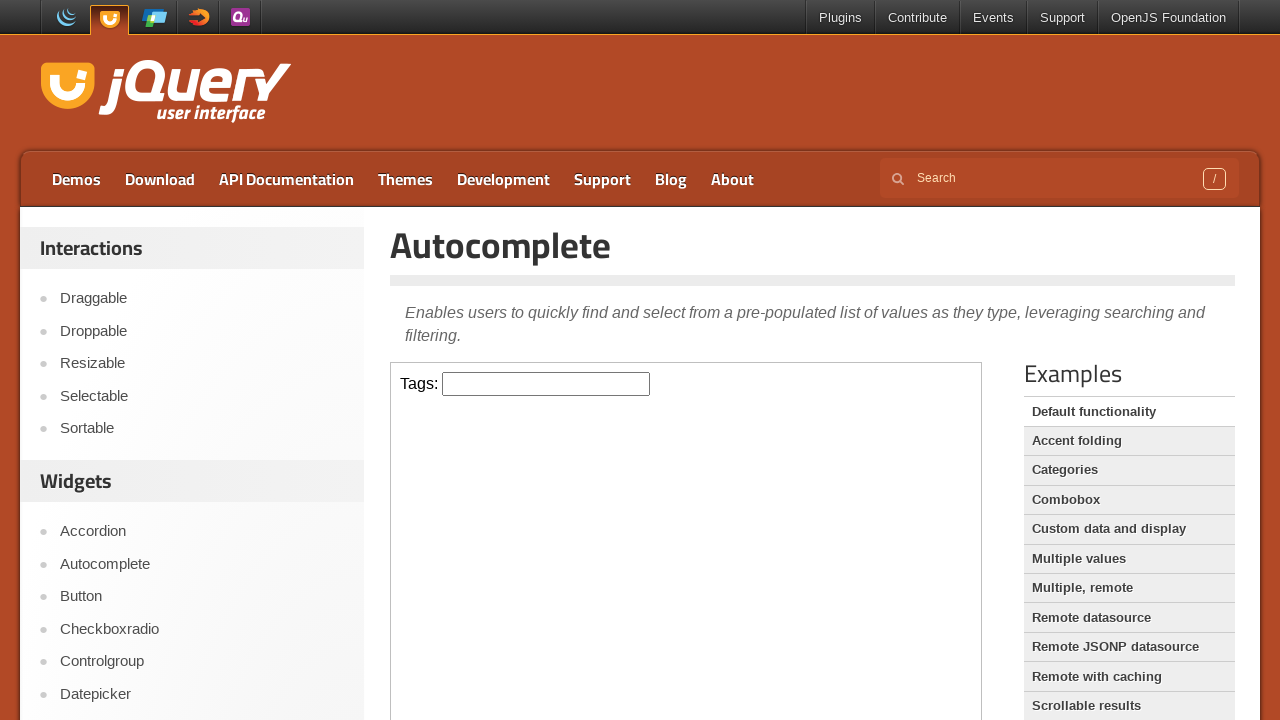

Set viewport size to 1920x1080
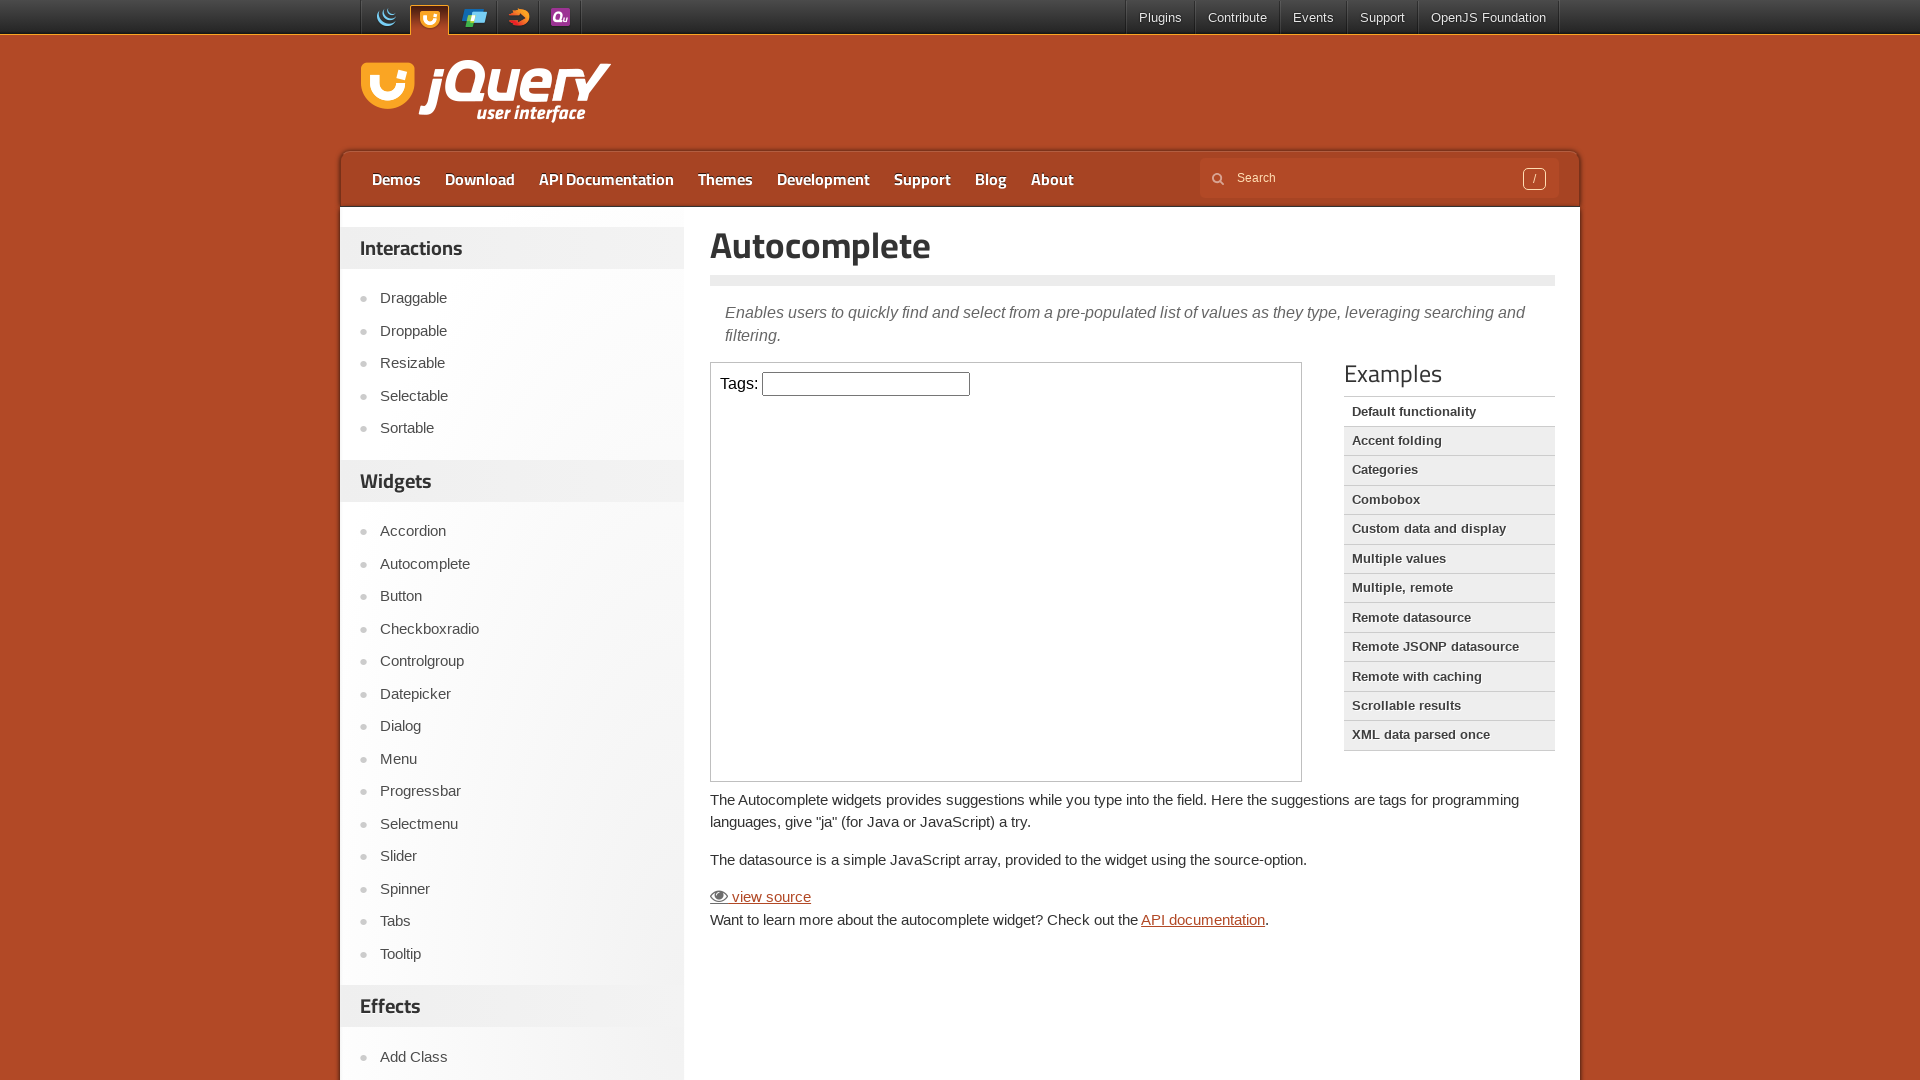

Located the demo iframe
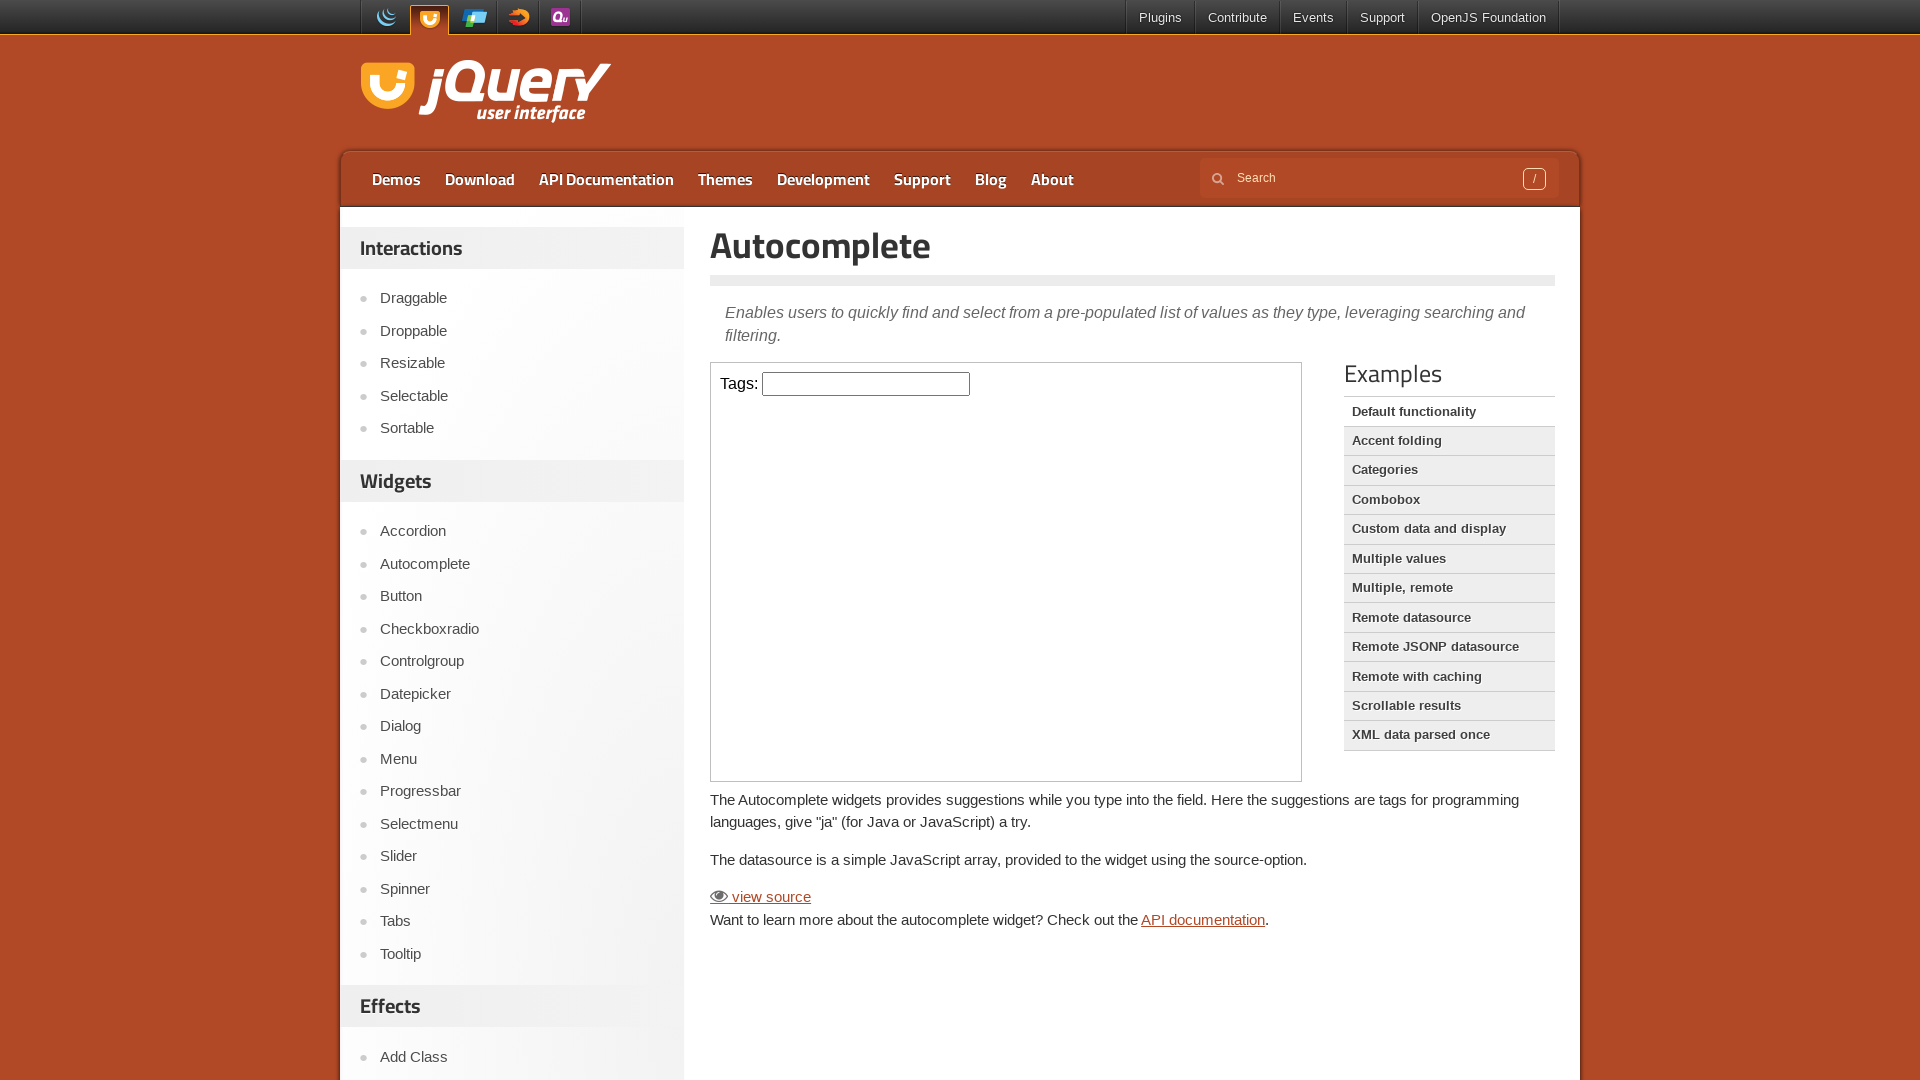

Entered 'bhaskar' into the autocomplete input field on xpath=//*[@id='content']/iframe >> internal:control=enter-frame >> #tags
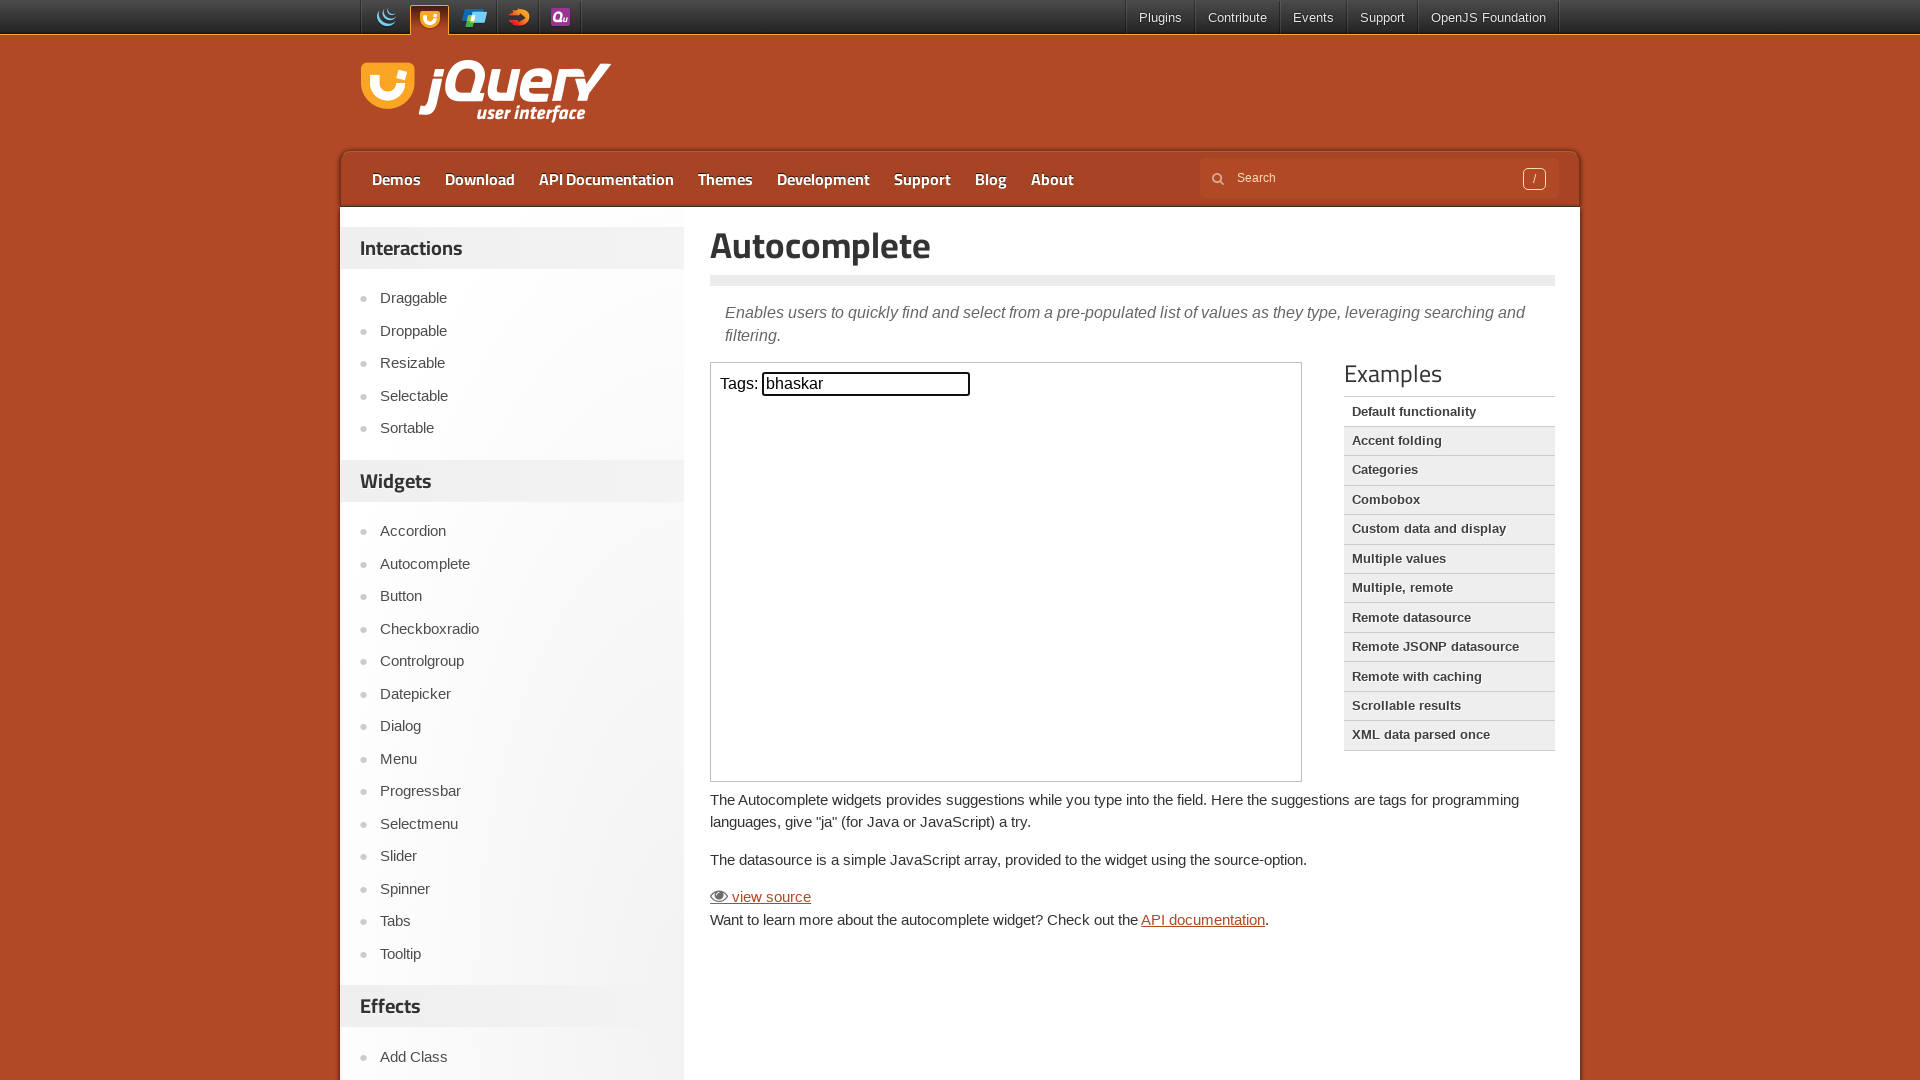

Waited 1 second for autocomplete suggestions to appear
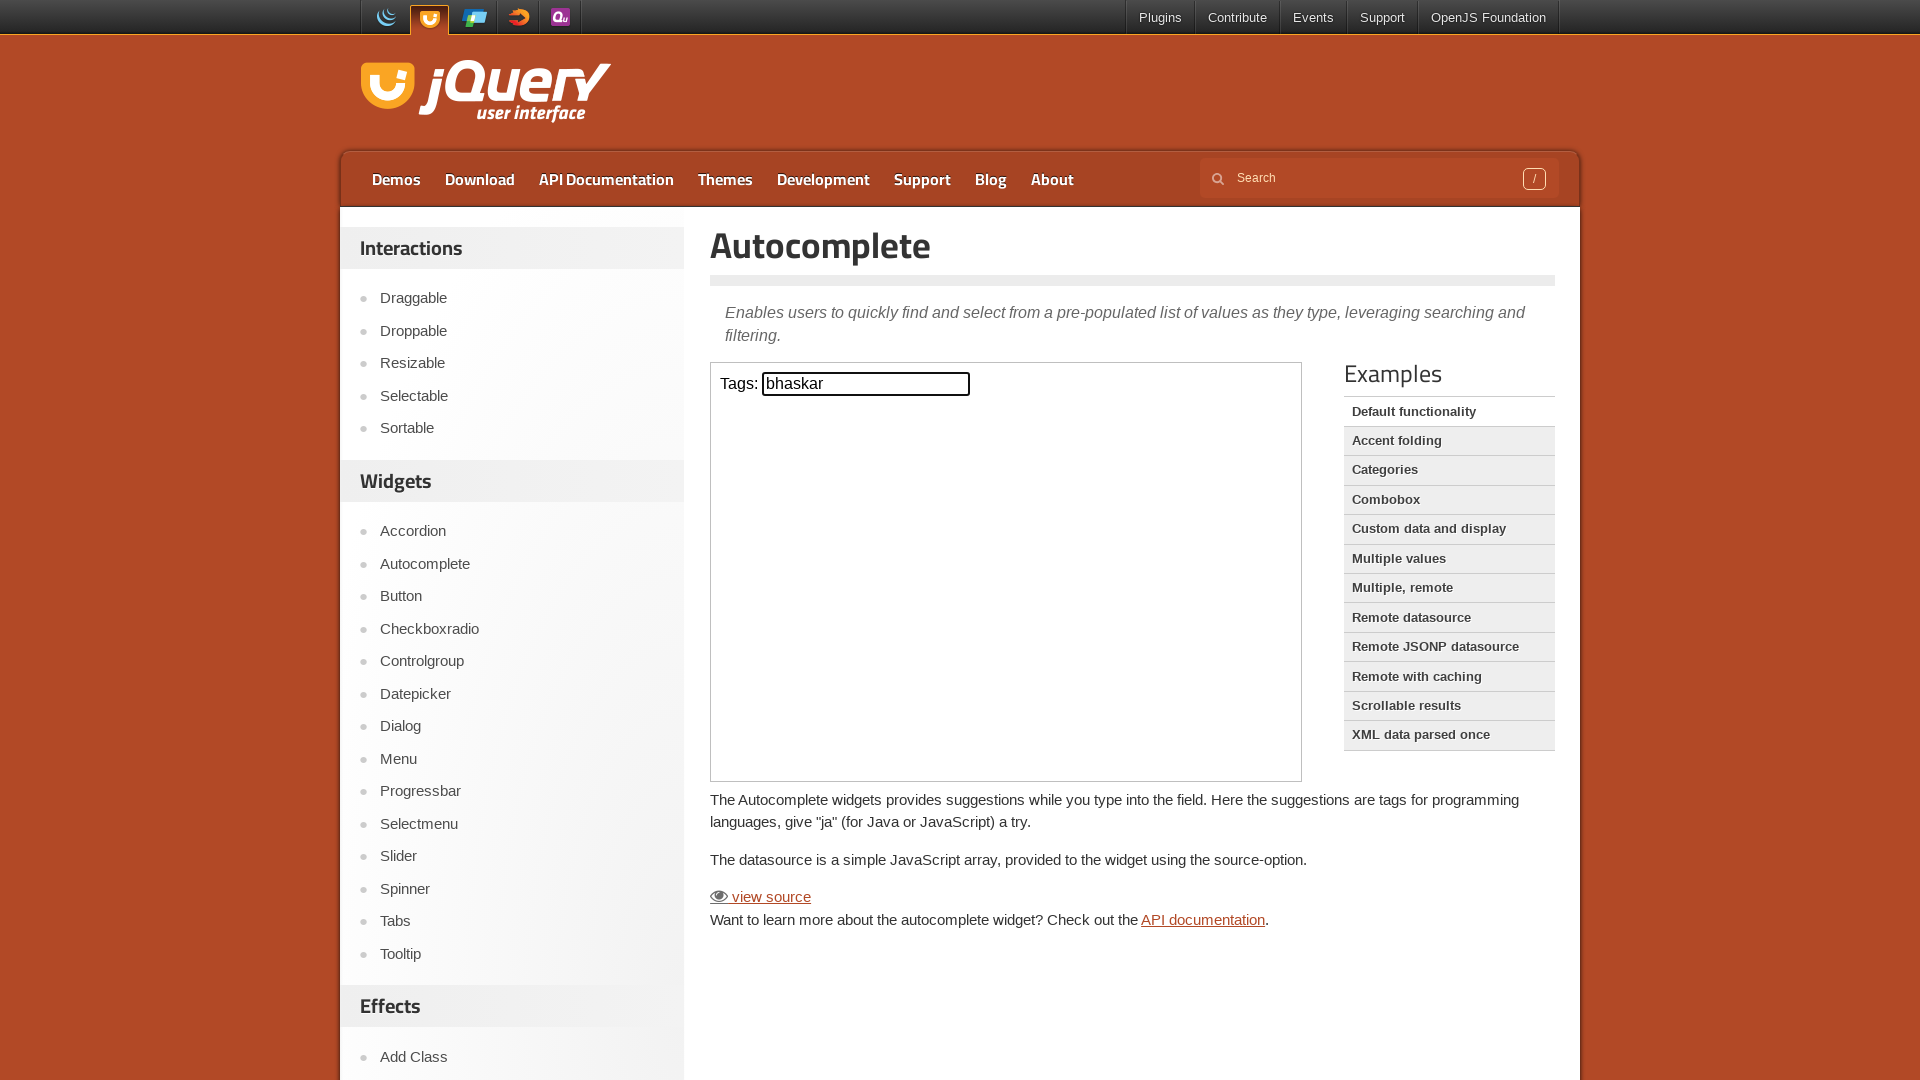

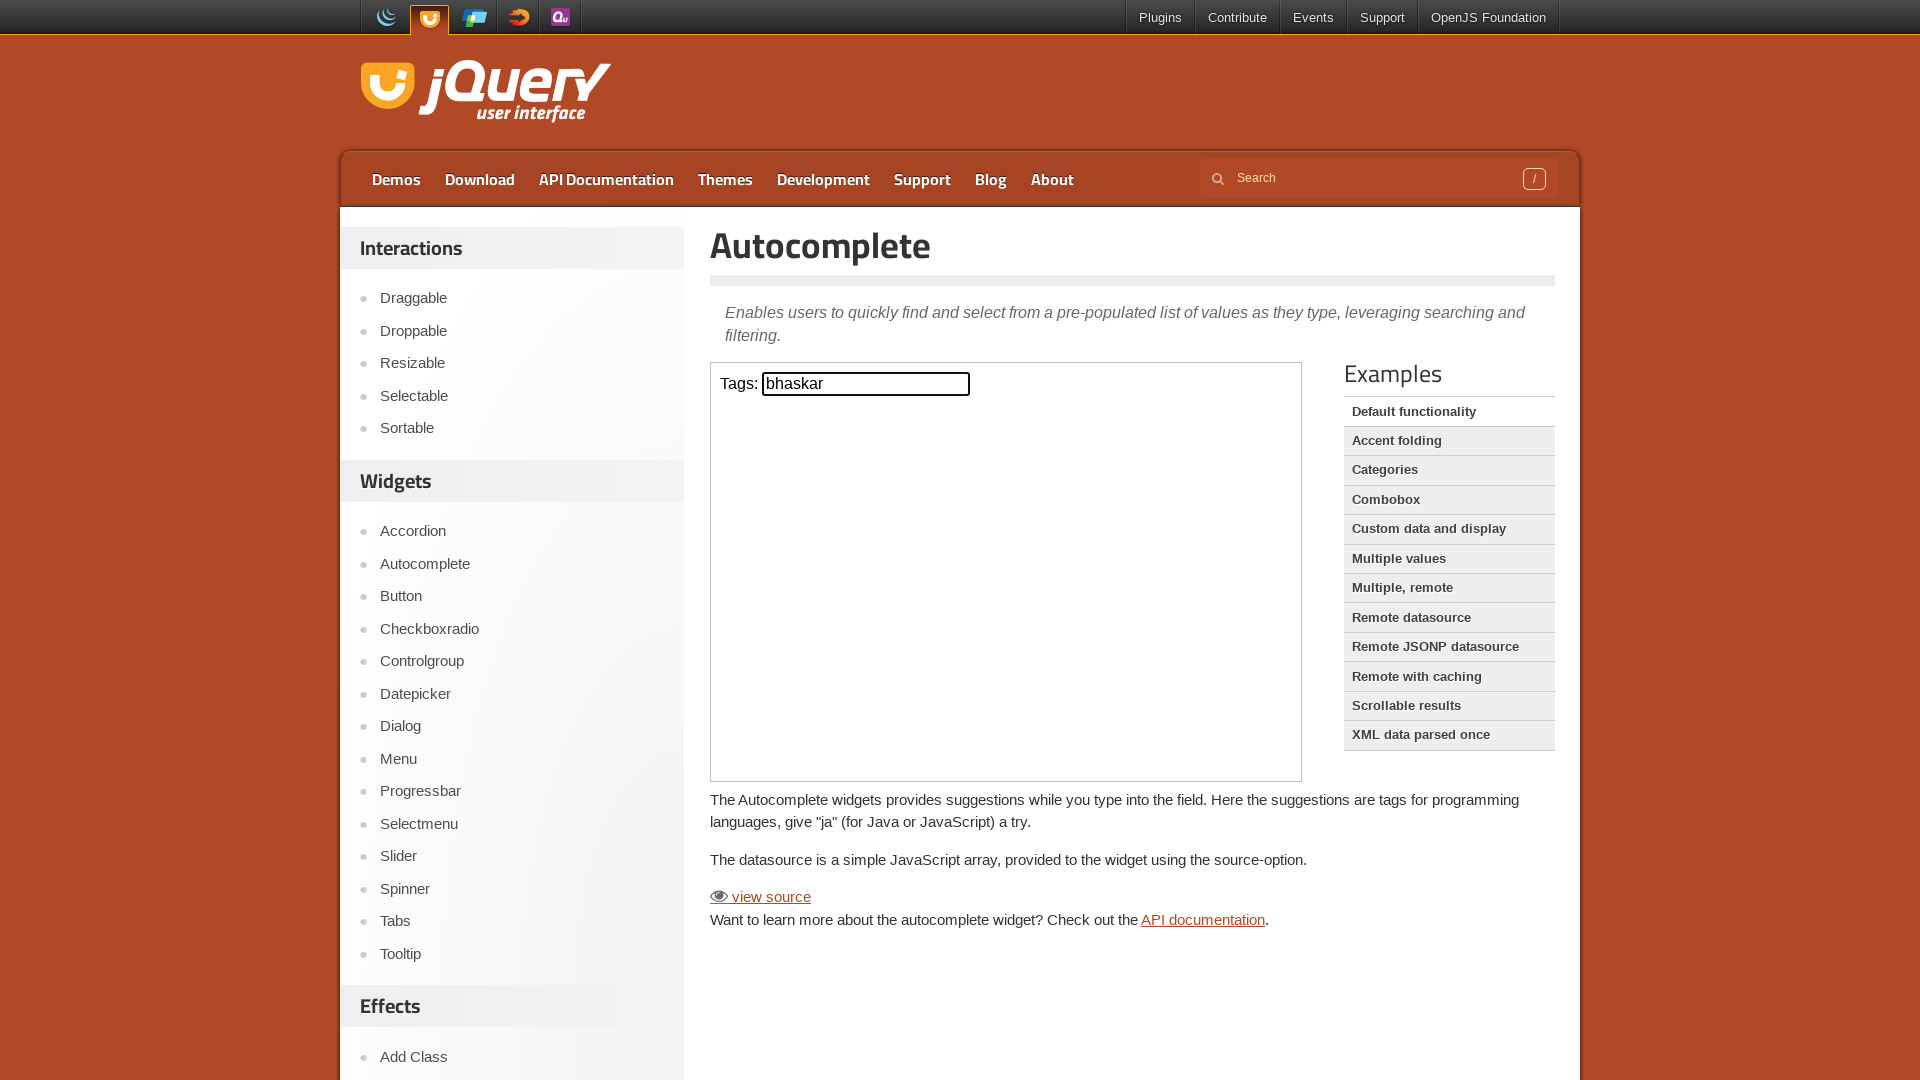